Tests the progress bar functionality by clicking the start/stop button, waiting for progress, and clicking it again to stop

Starting URL: https://demoqa.com/progress-bar

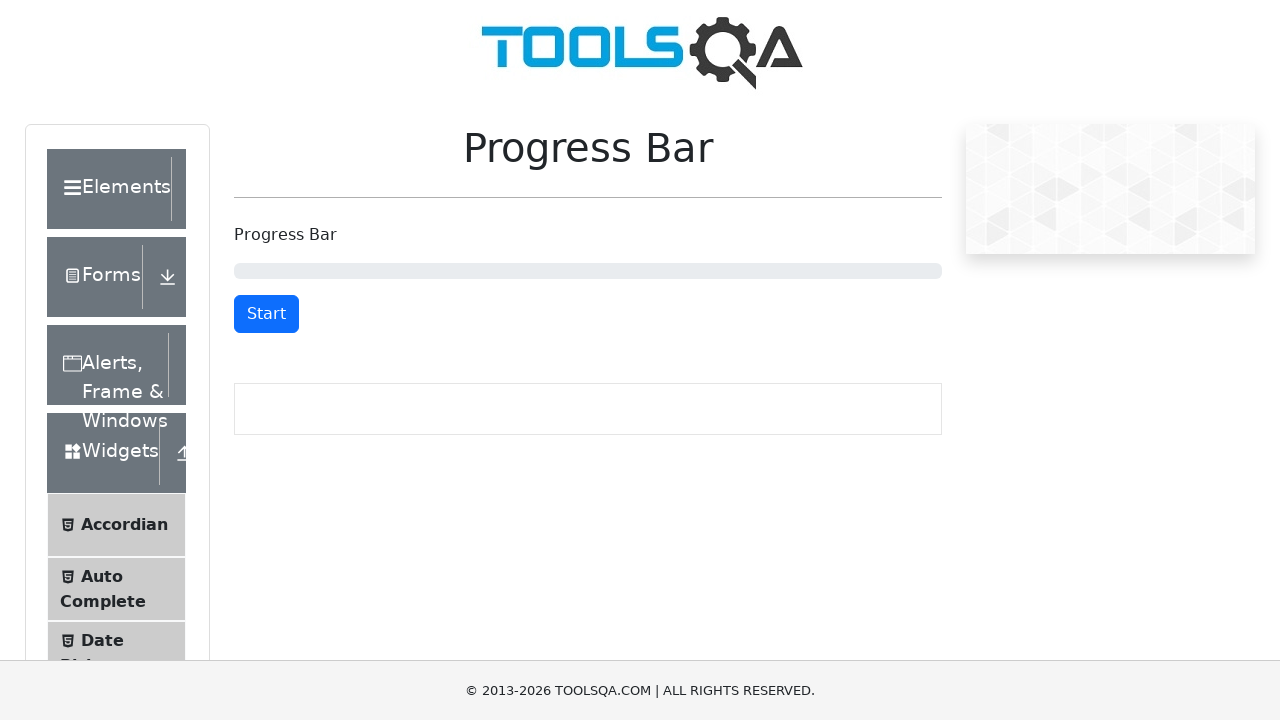

Clicked start button to begin progress bar at (266, 314) on #startStopButton
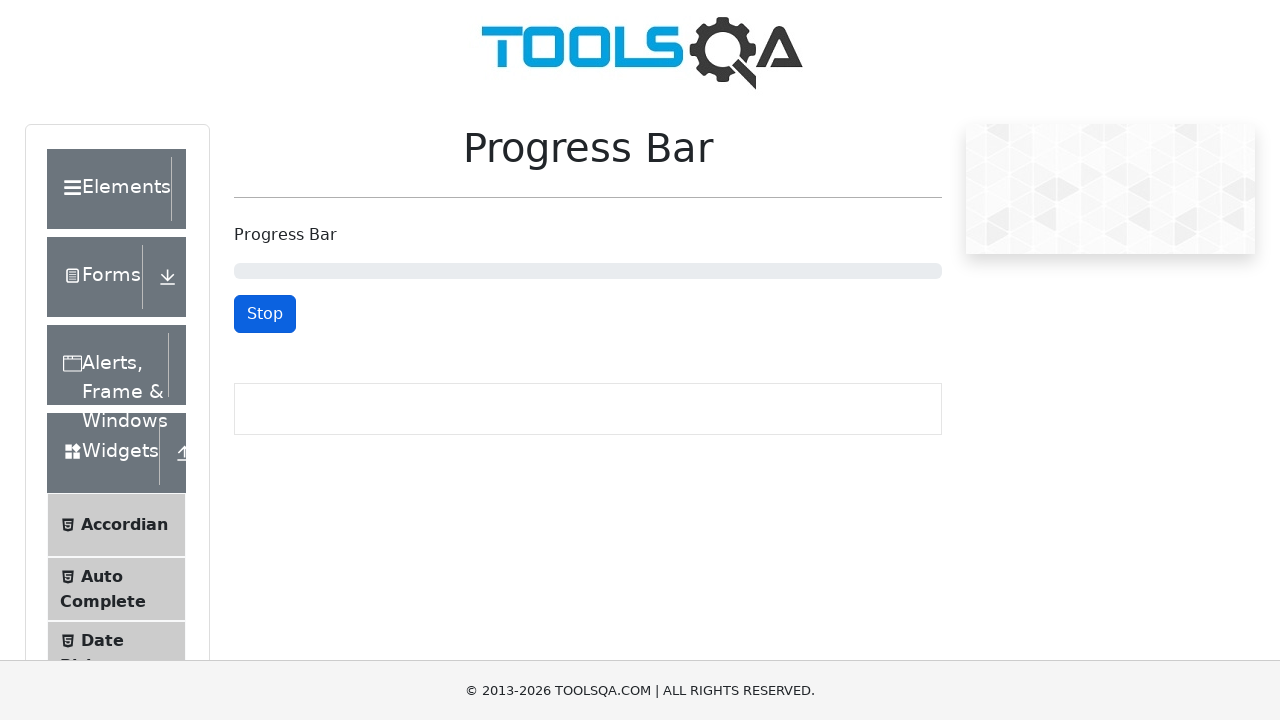

Waited 5 seconds for progress to advance
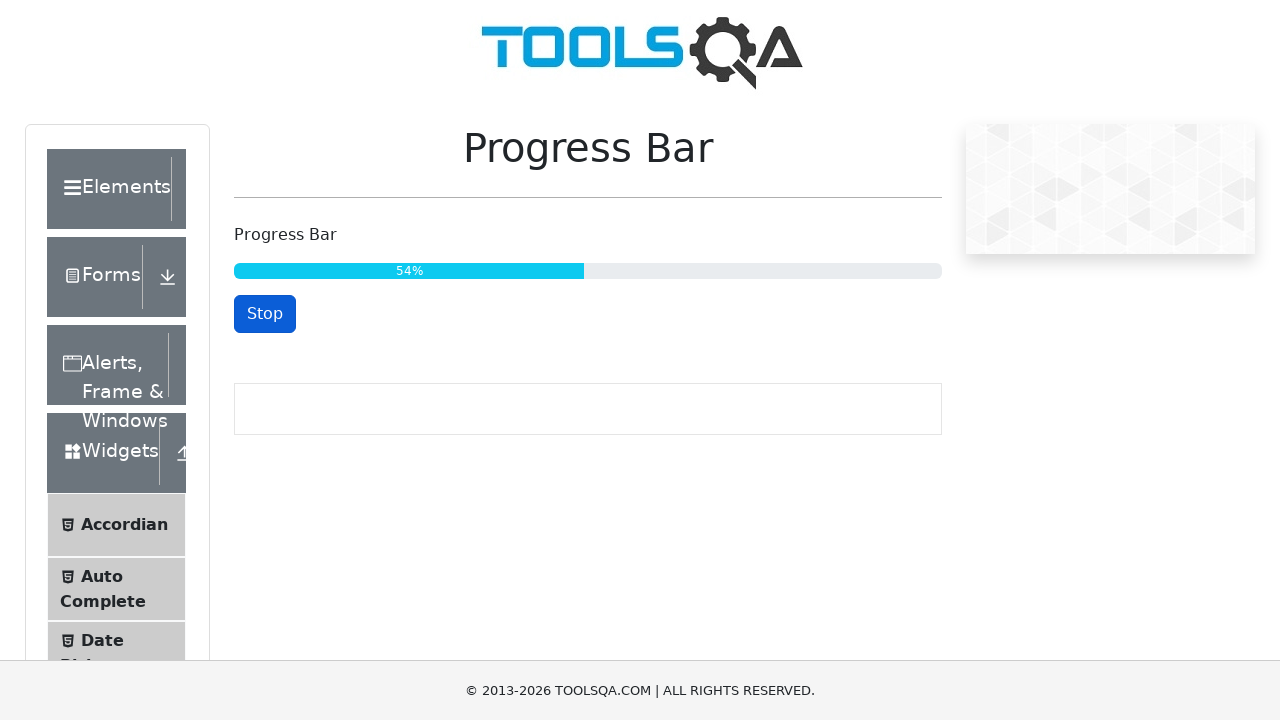

Clicked stop button to halt progress bar at (265, 314) on #startStopButton
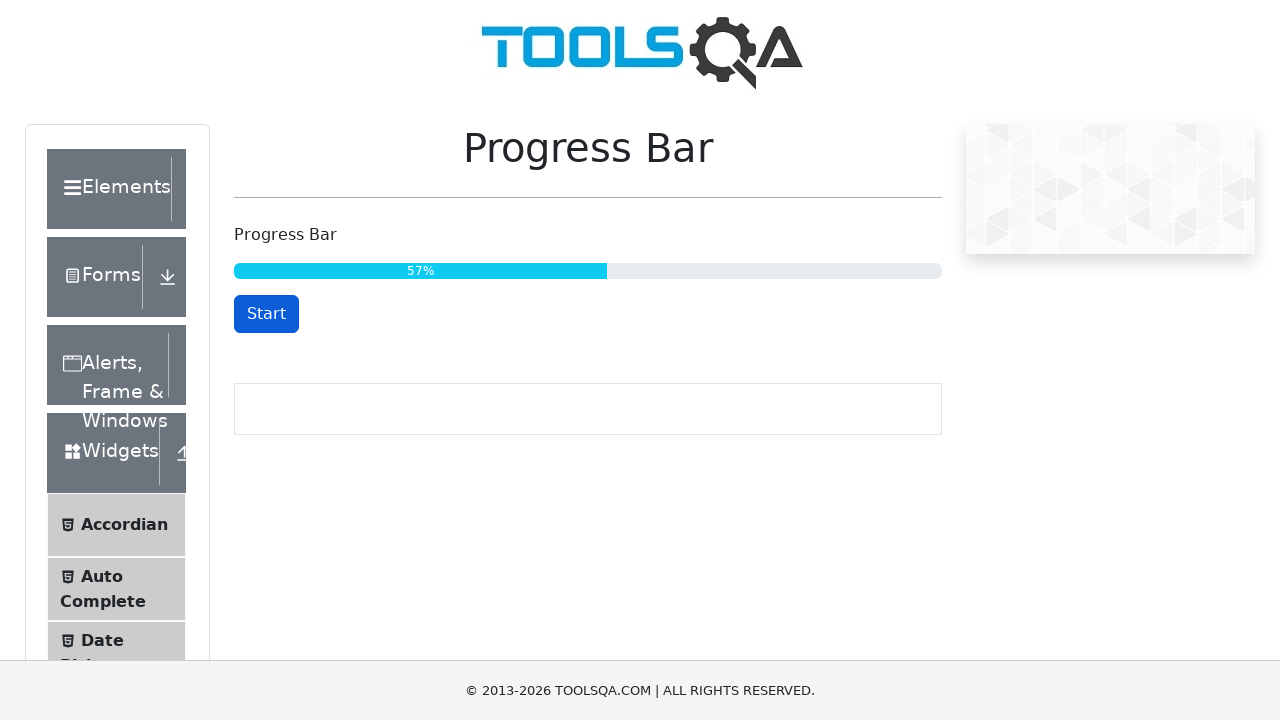

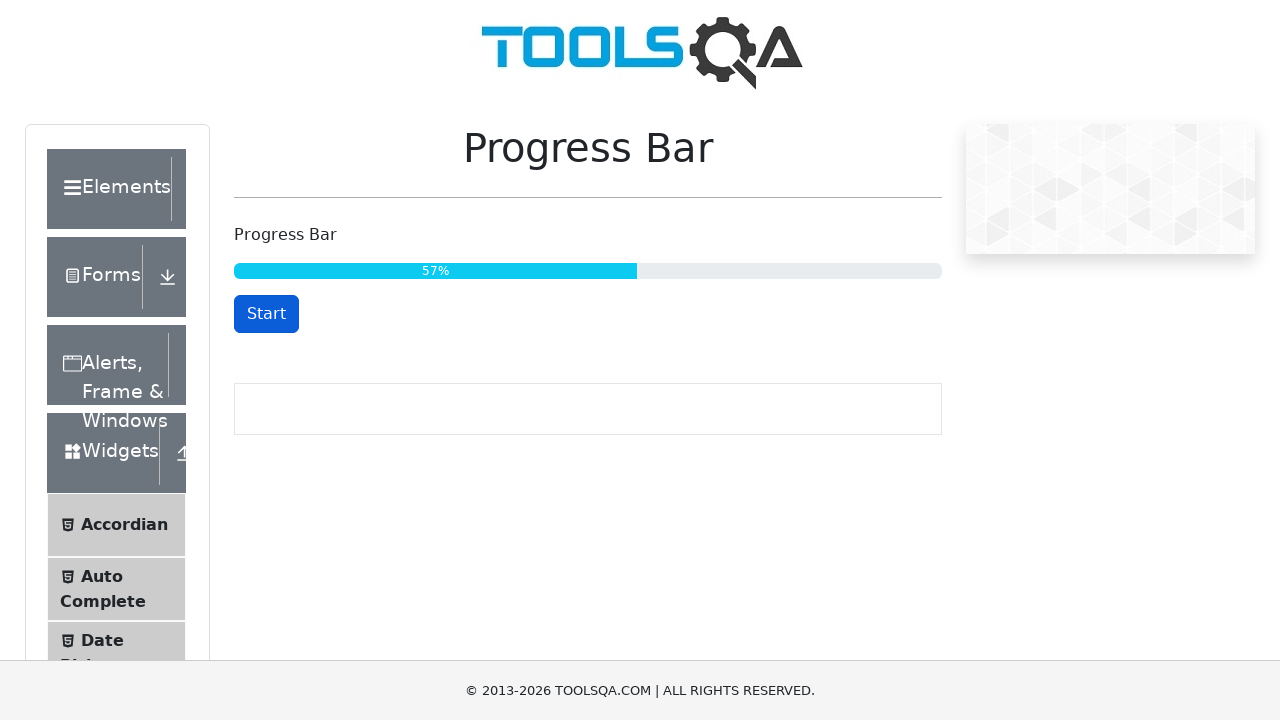